Tests the "show more" functionality on a restaurant listing page by clicking the show more button multiple times to load additional content

Starting URL: https://www.lounaat.info/turku

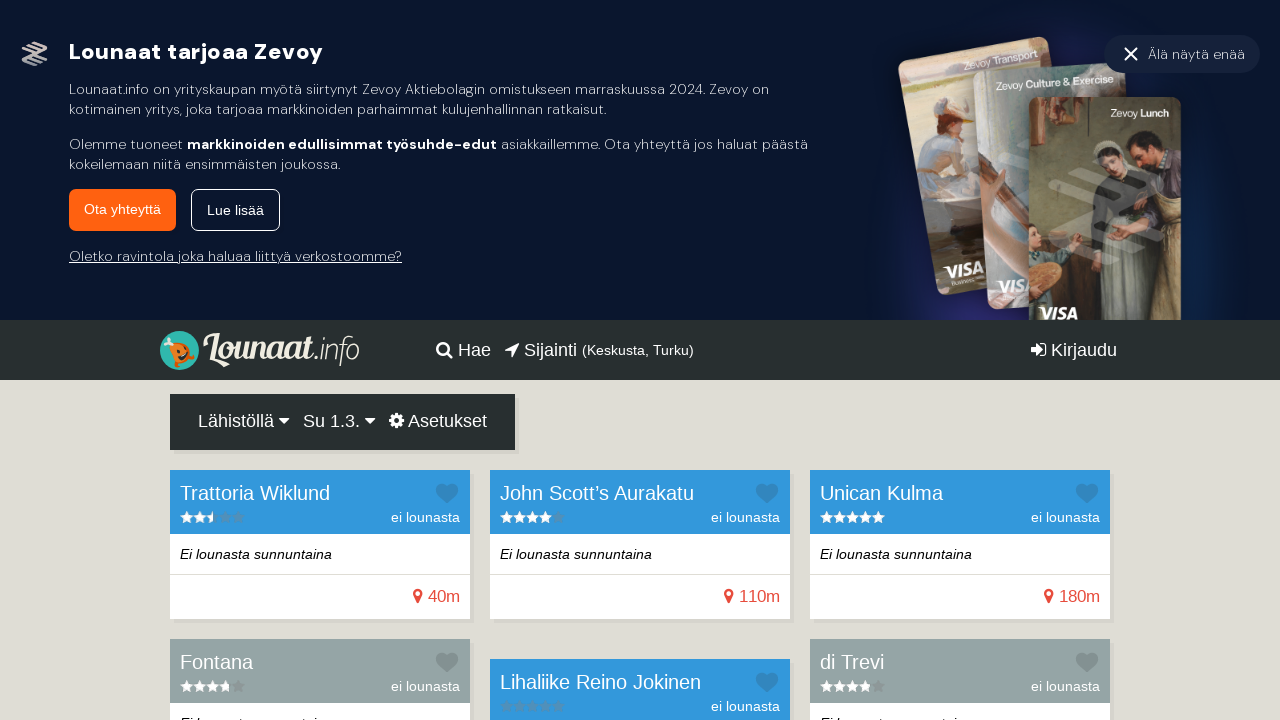

Waited for restaurant items to load on the page
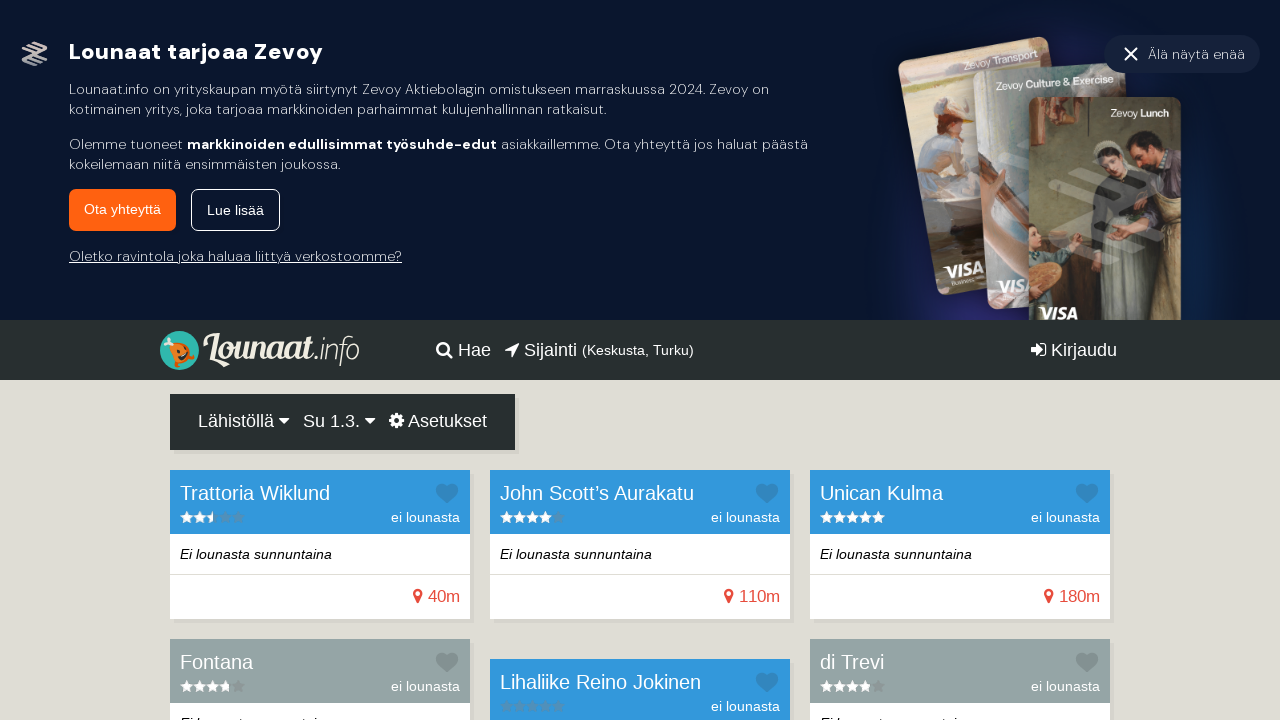

Show more button found (iteration 1)
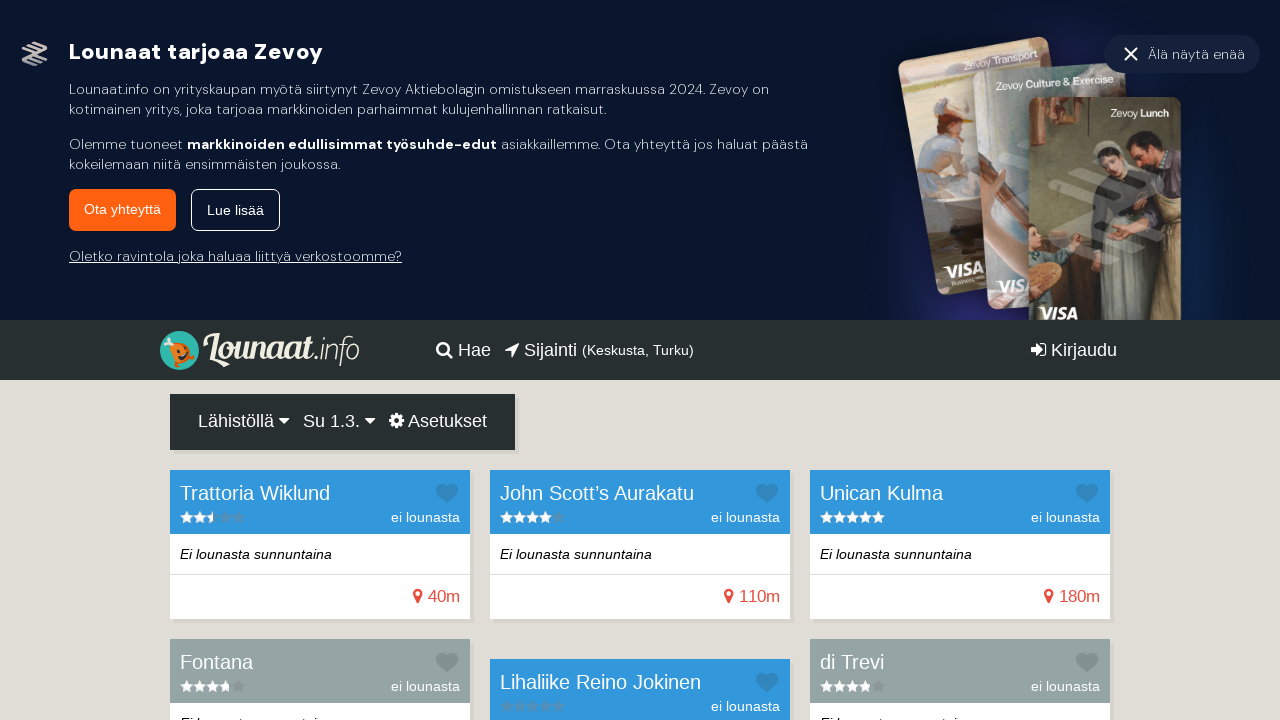

Clicked show more button to load additional restaurants (iteration 1) at (640, 481) on .button.showmore
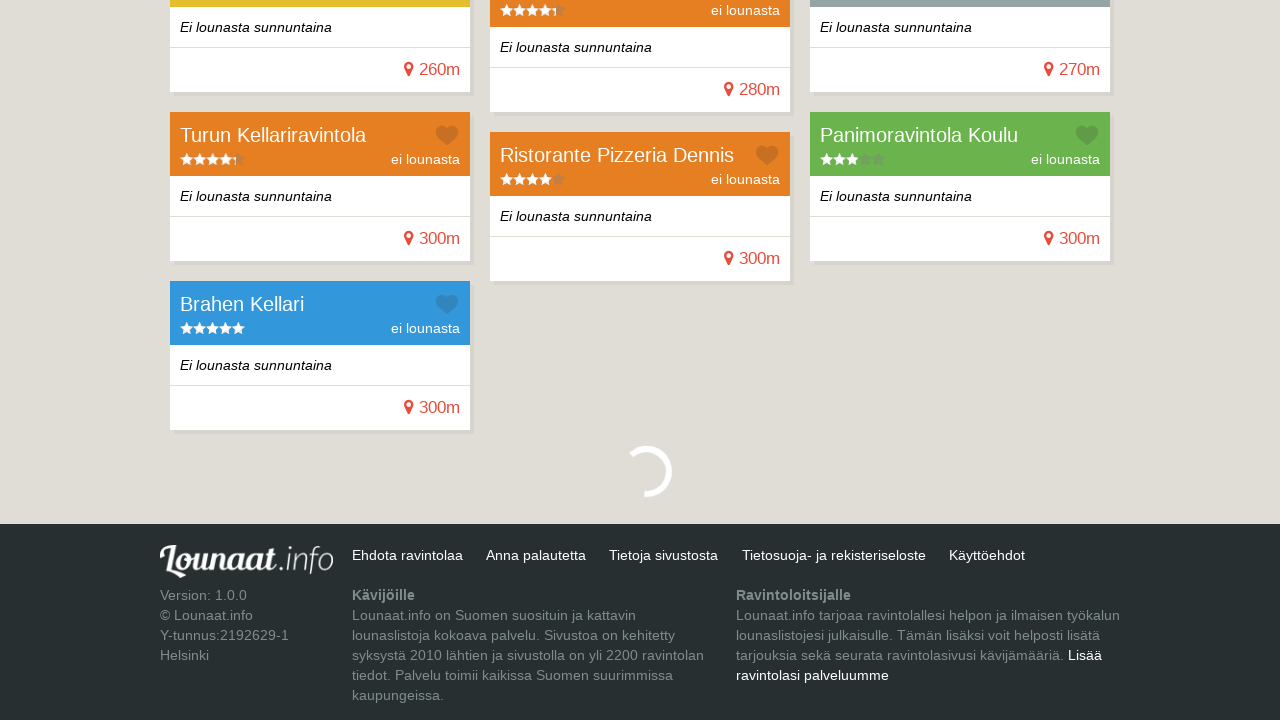

Waited for new content to load
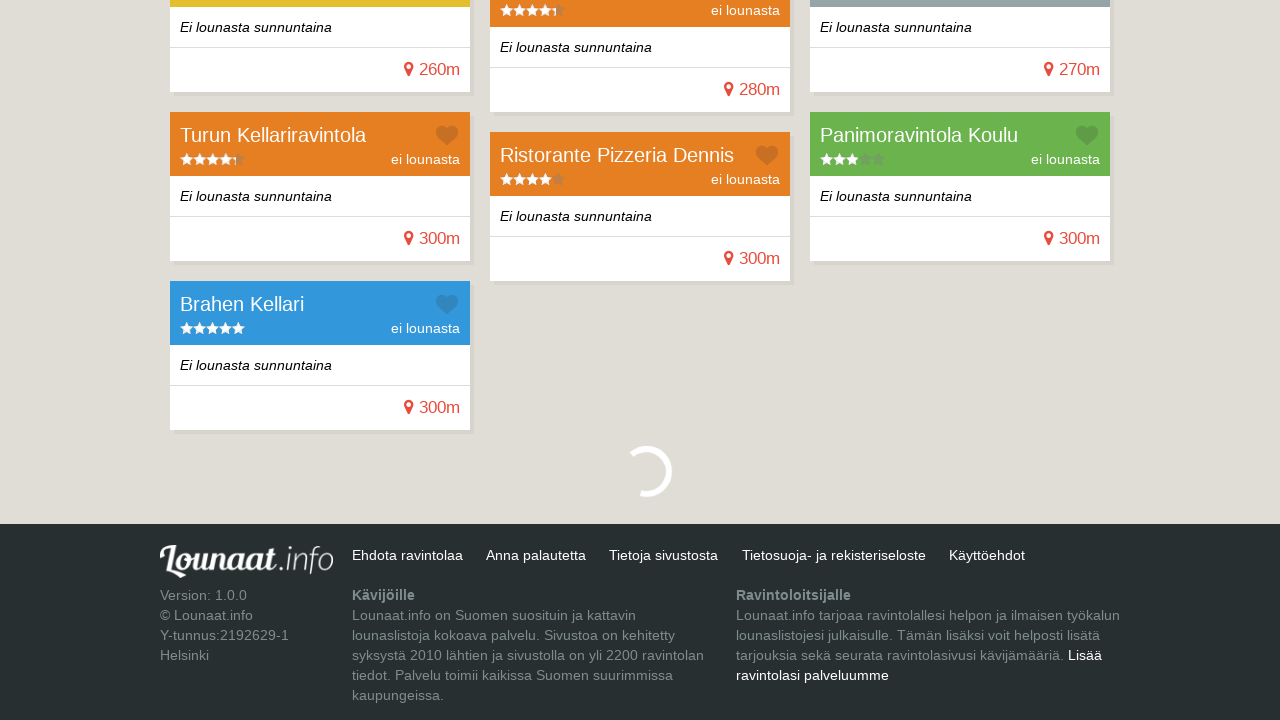

Page reload triggered due to show more button error (iteration 2)
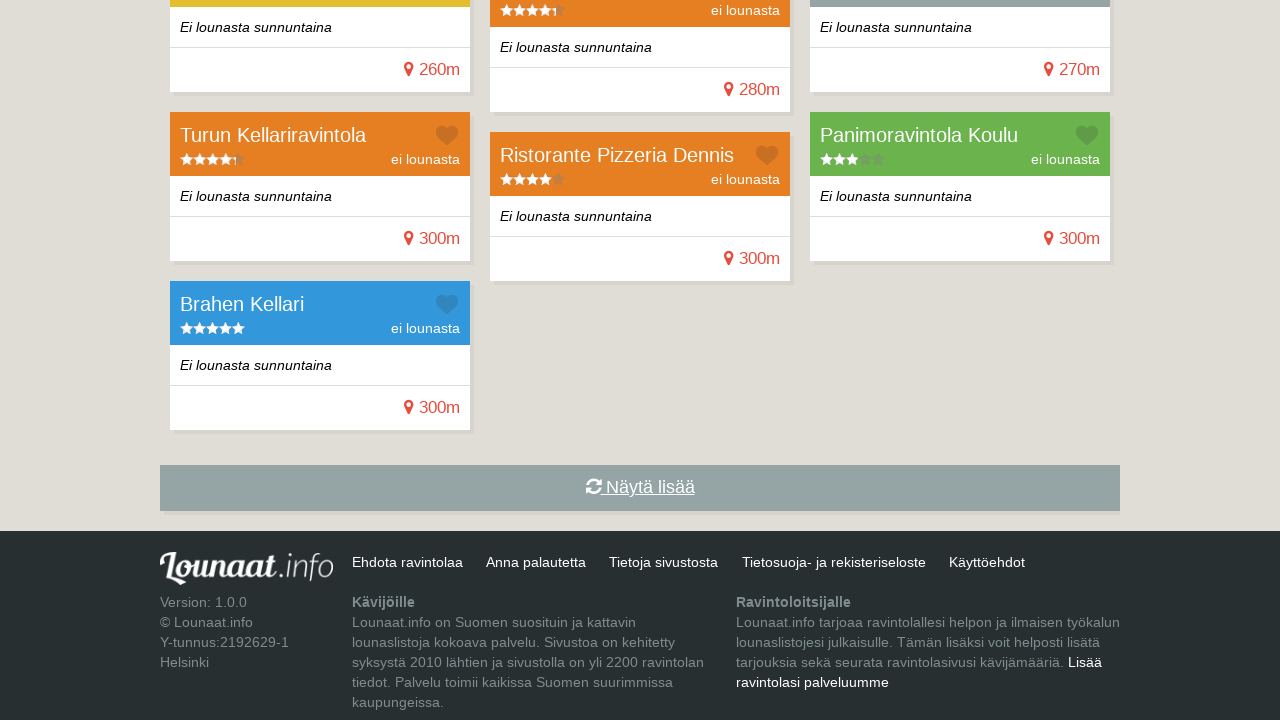

Show more button found after page reload
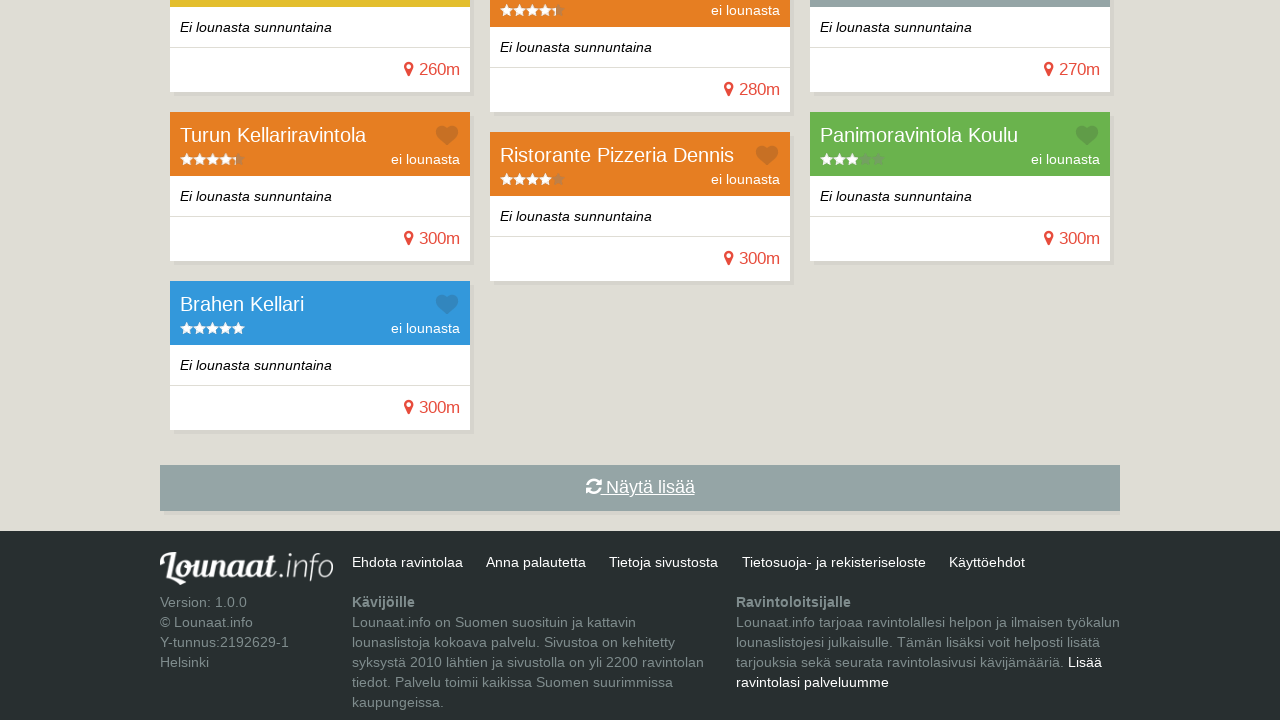

Clicked show more button after page reload at (640, 488) on .button.showmore
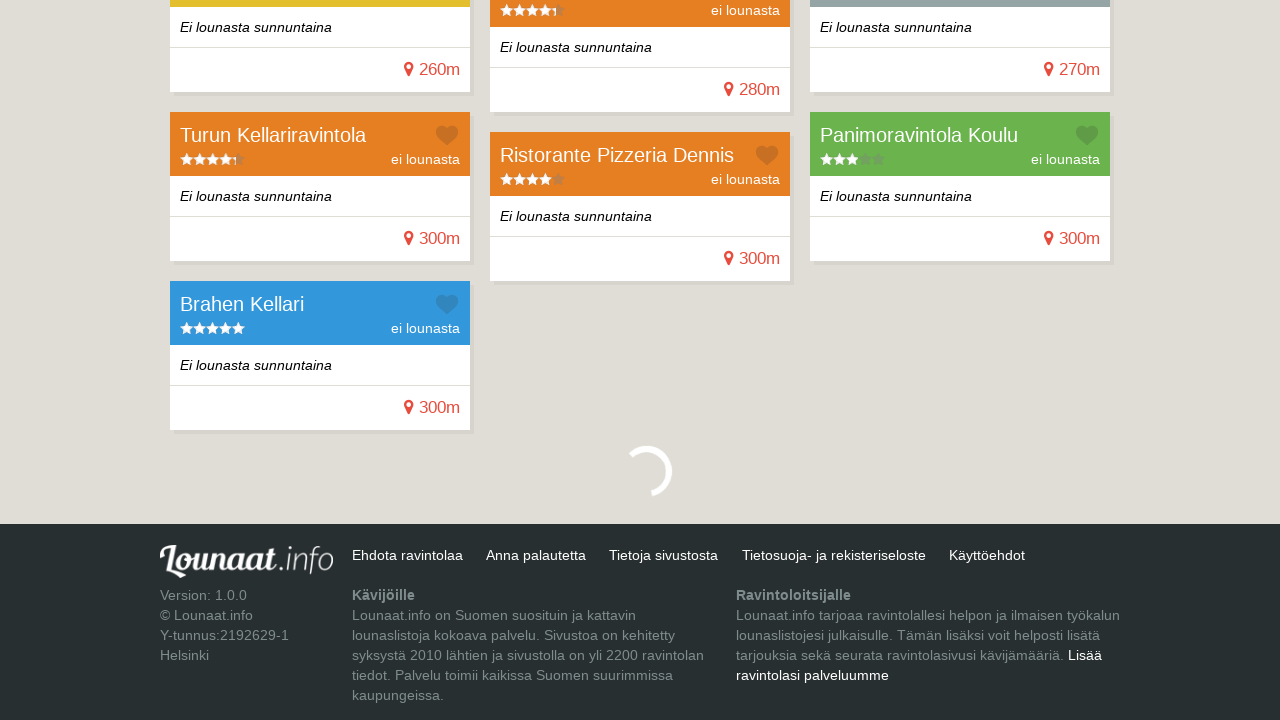

Waited for content to load after reload
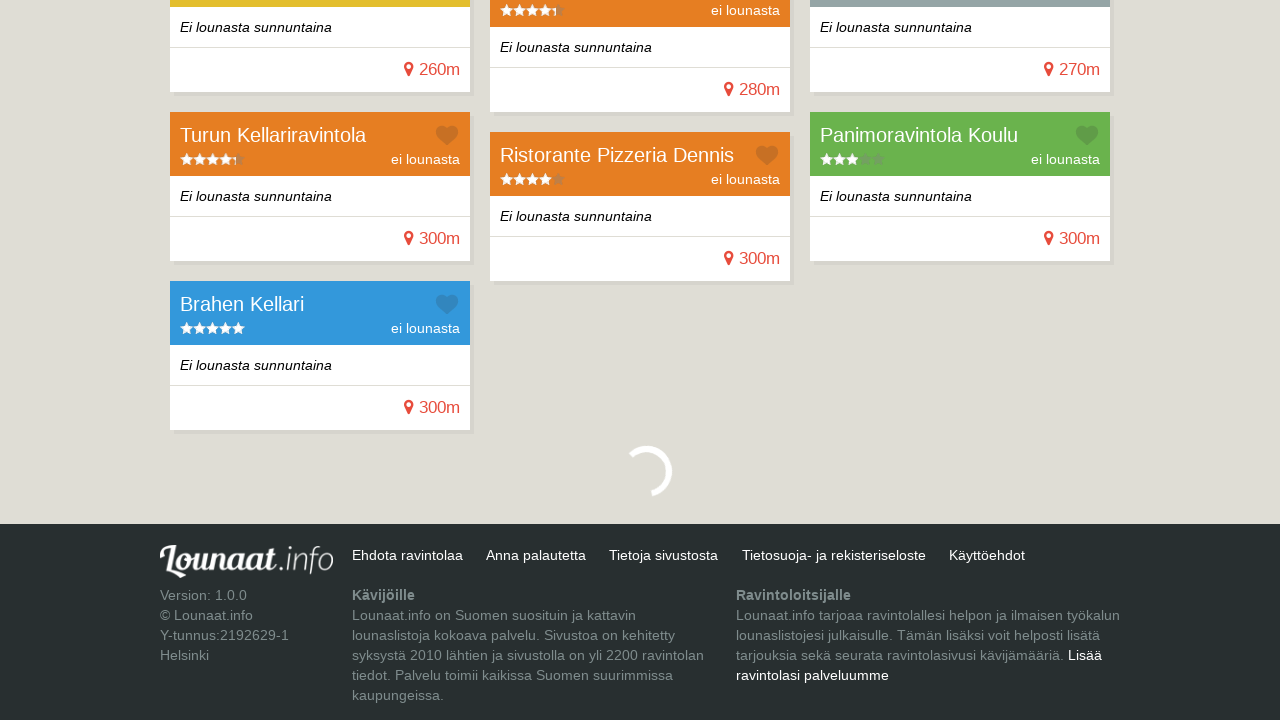

Page reload triggered due to show more button error (iteration 3)
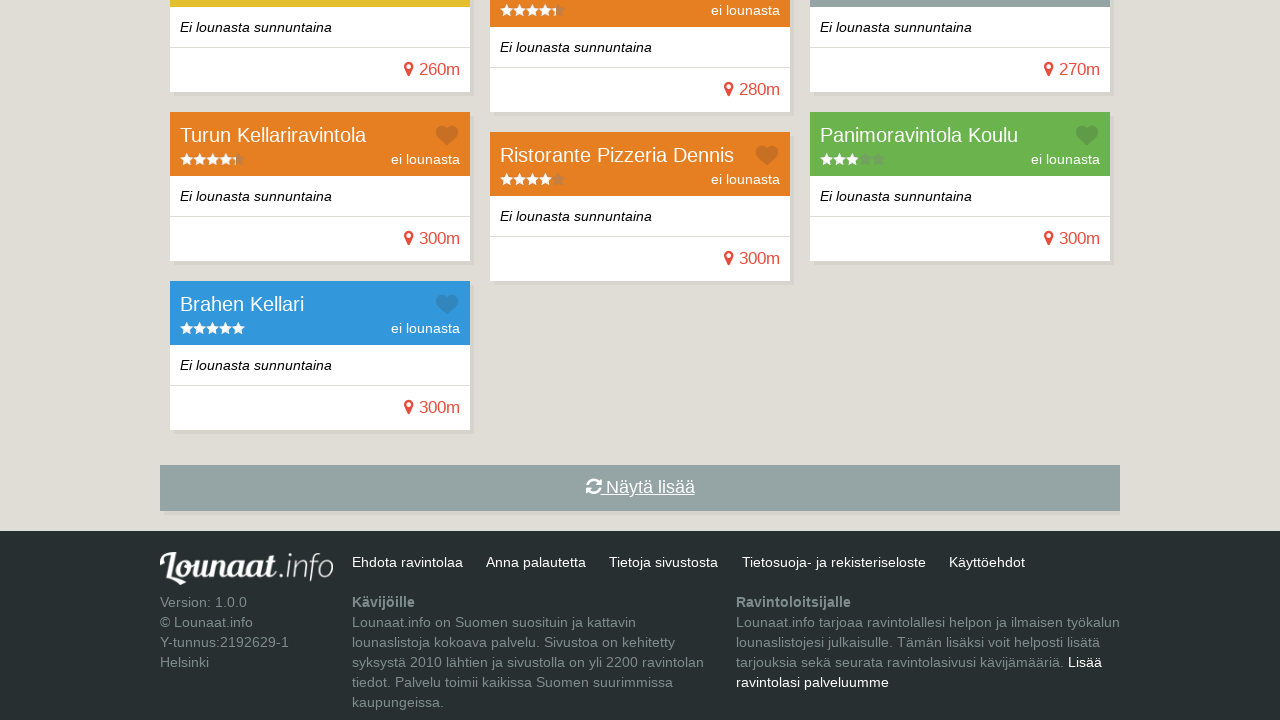

Show more button found after page reload
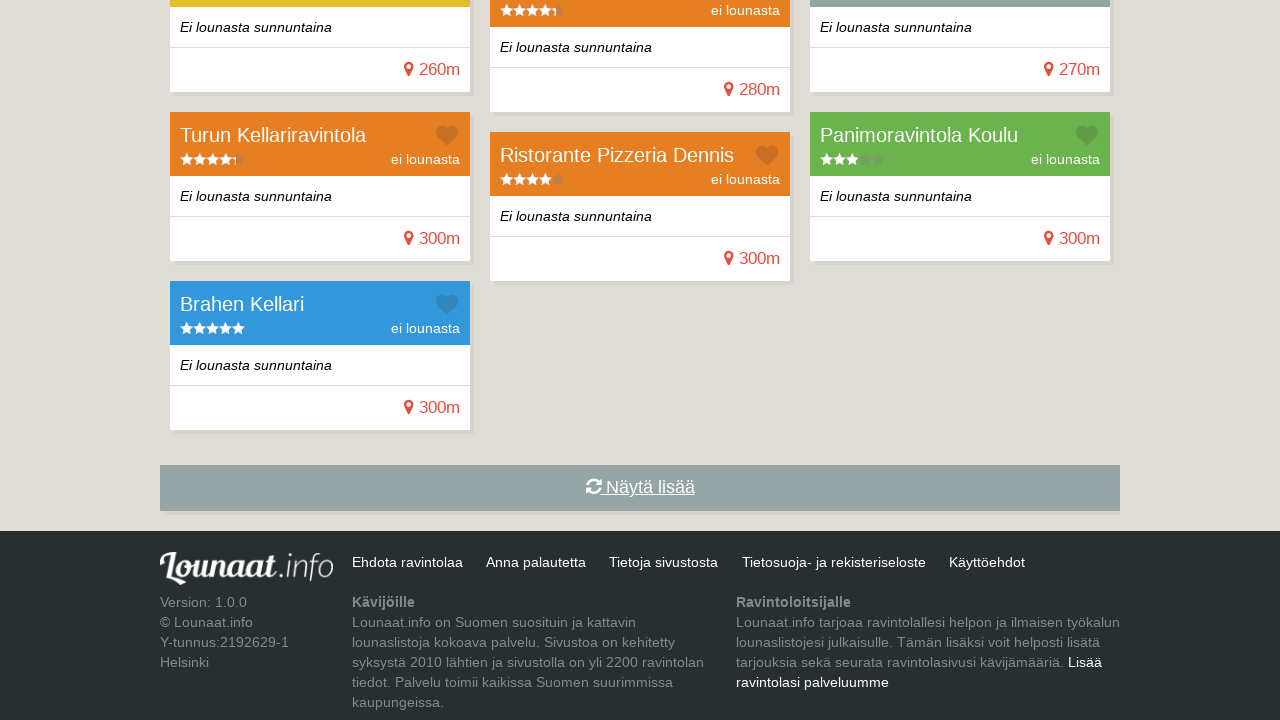

Clicked show more button after page reload at (640, 488) on .button.showmore
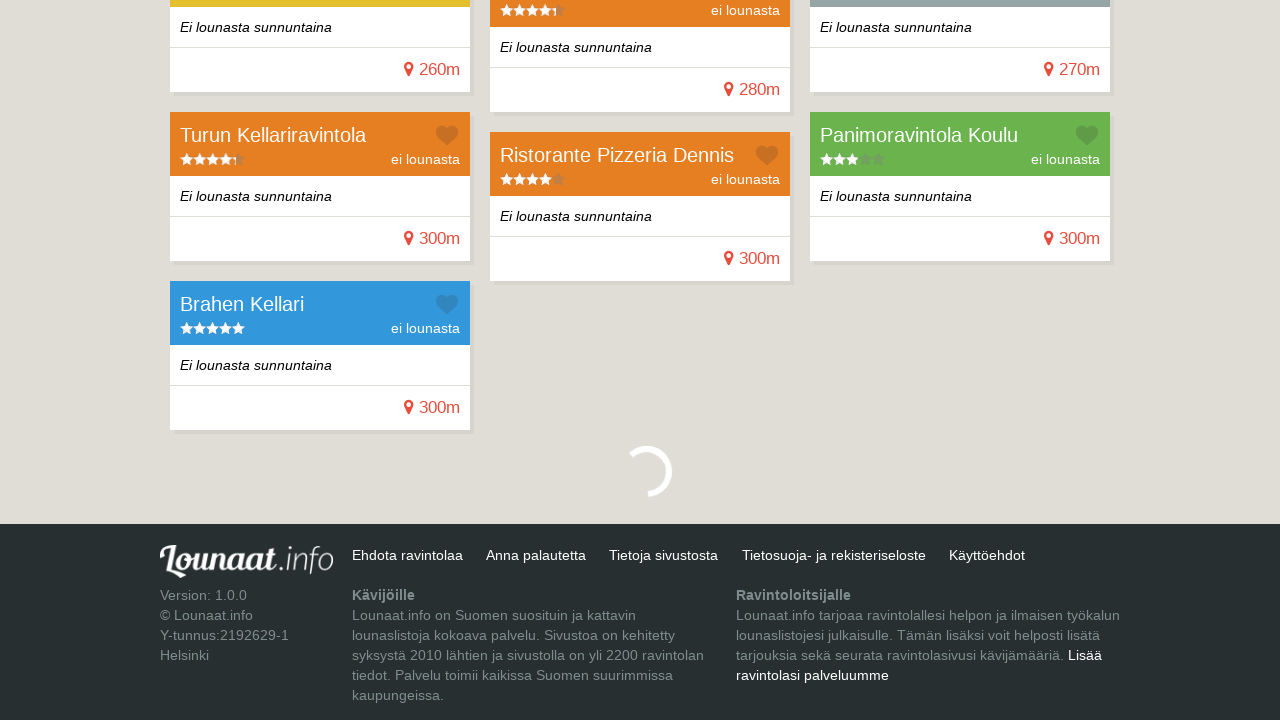

Waited for content to load after reload
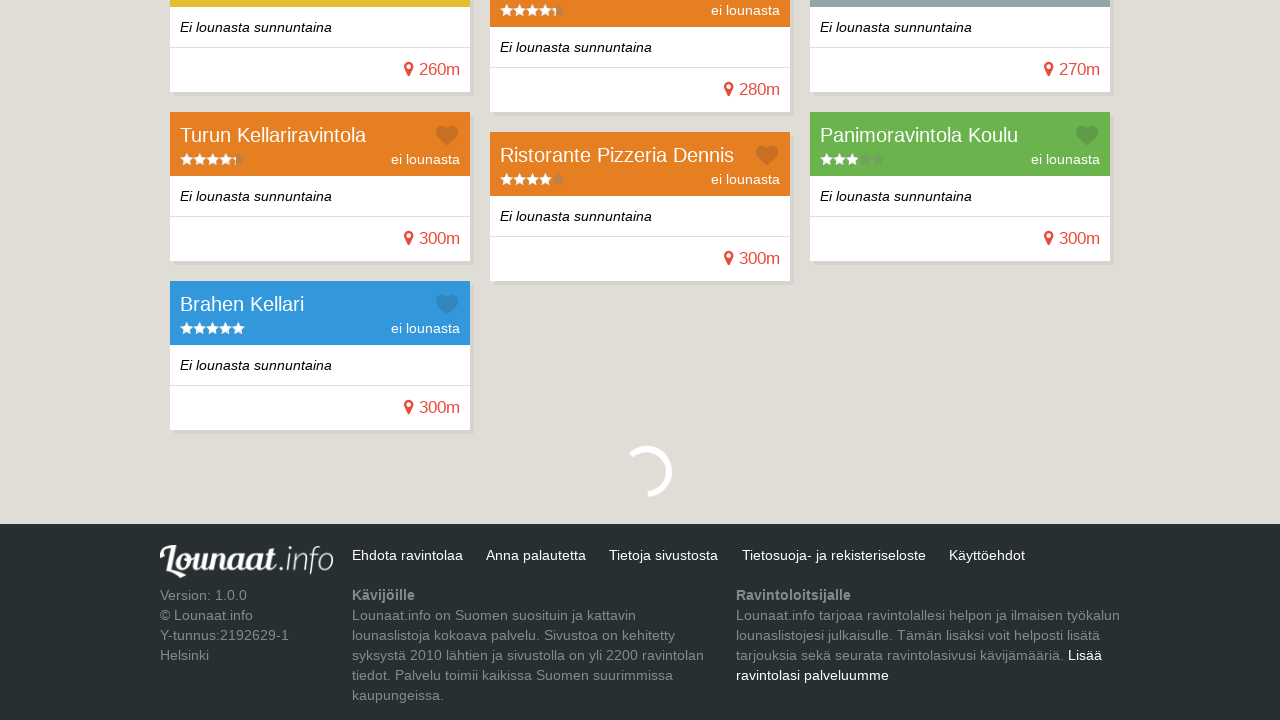

Page reload triggered due to show more button error (iteration 4)
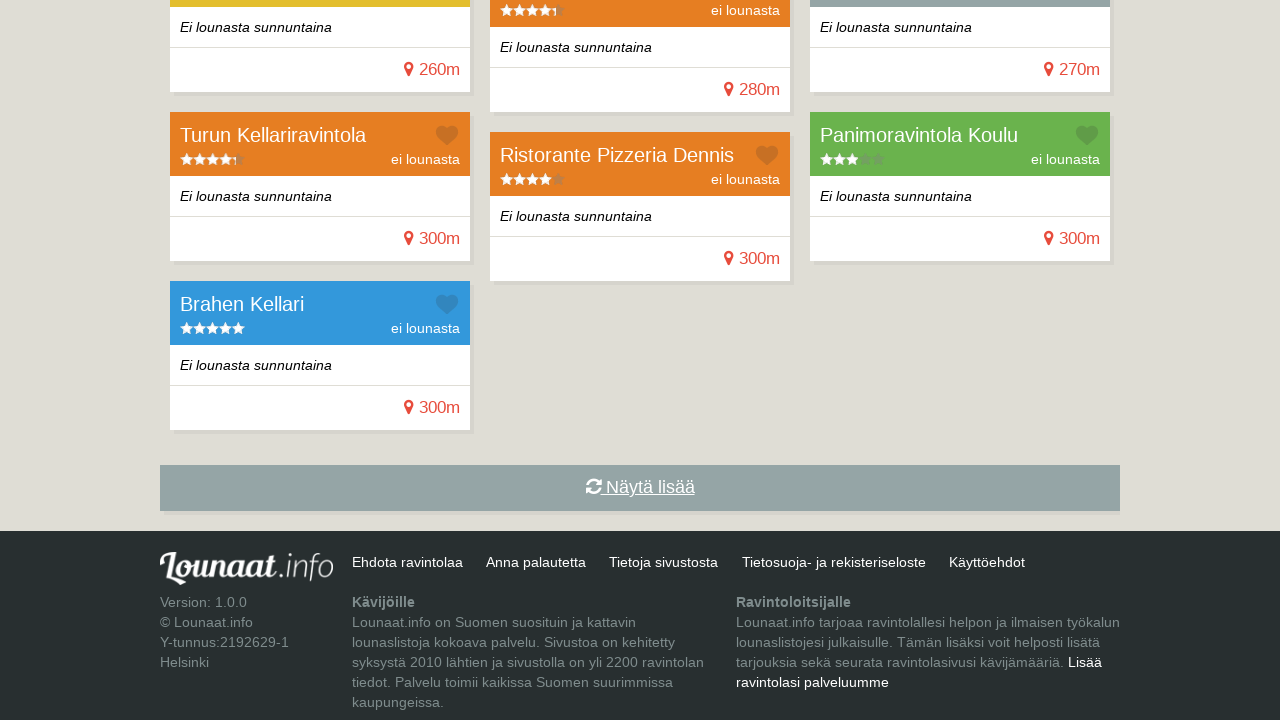

Show more button found after page reload
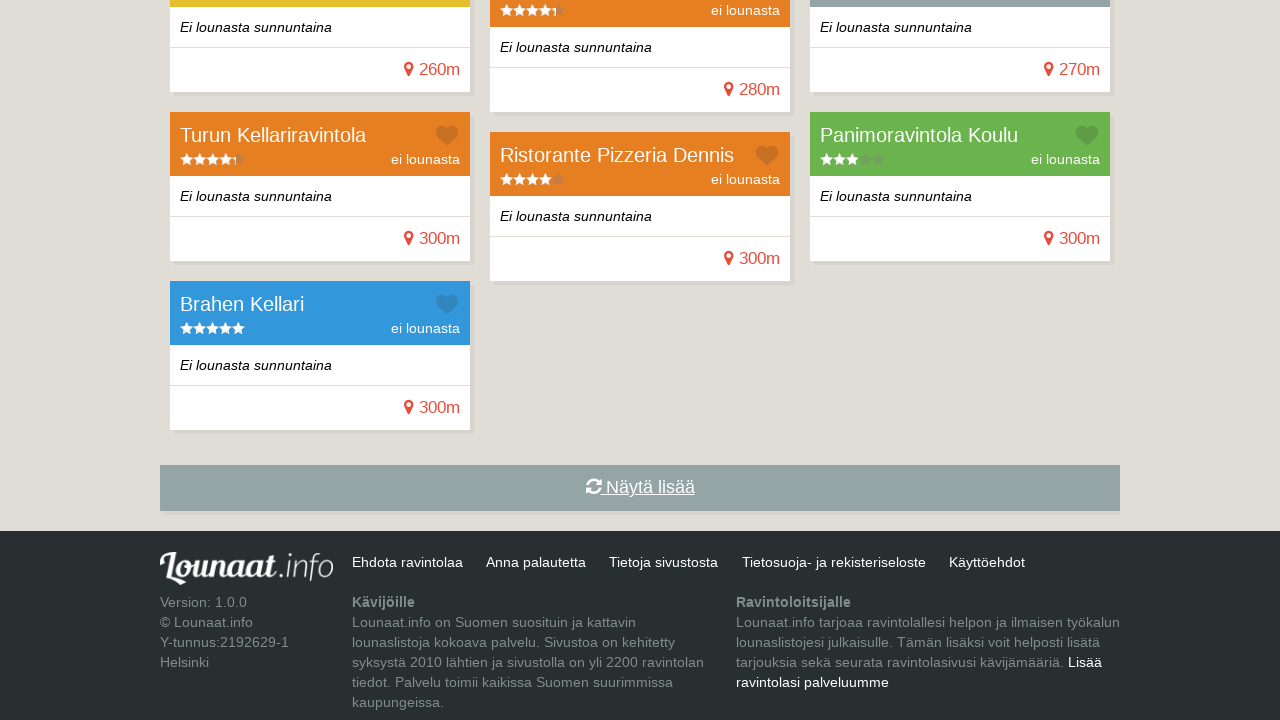

Clicked show more button after page reload at (640, 488) on .button.showmore
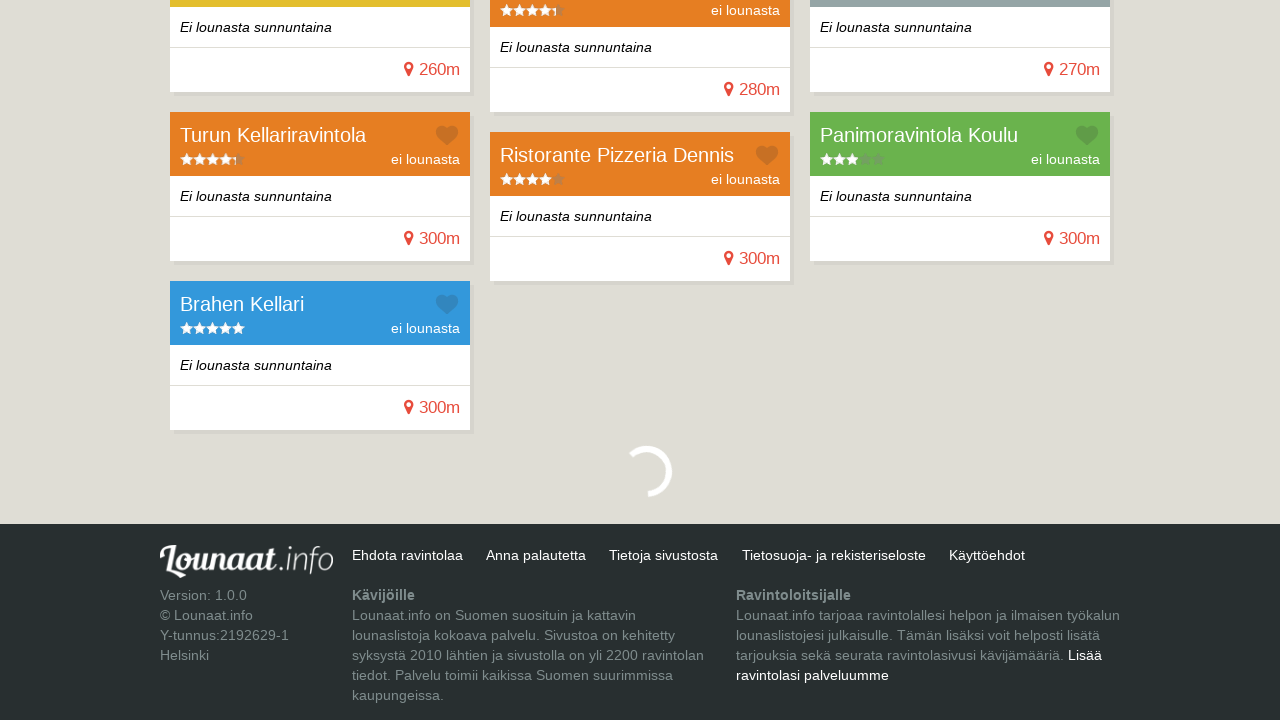

Waited for content to load after reload
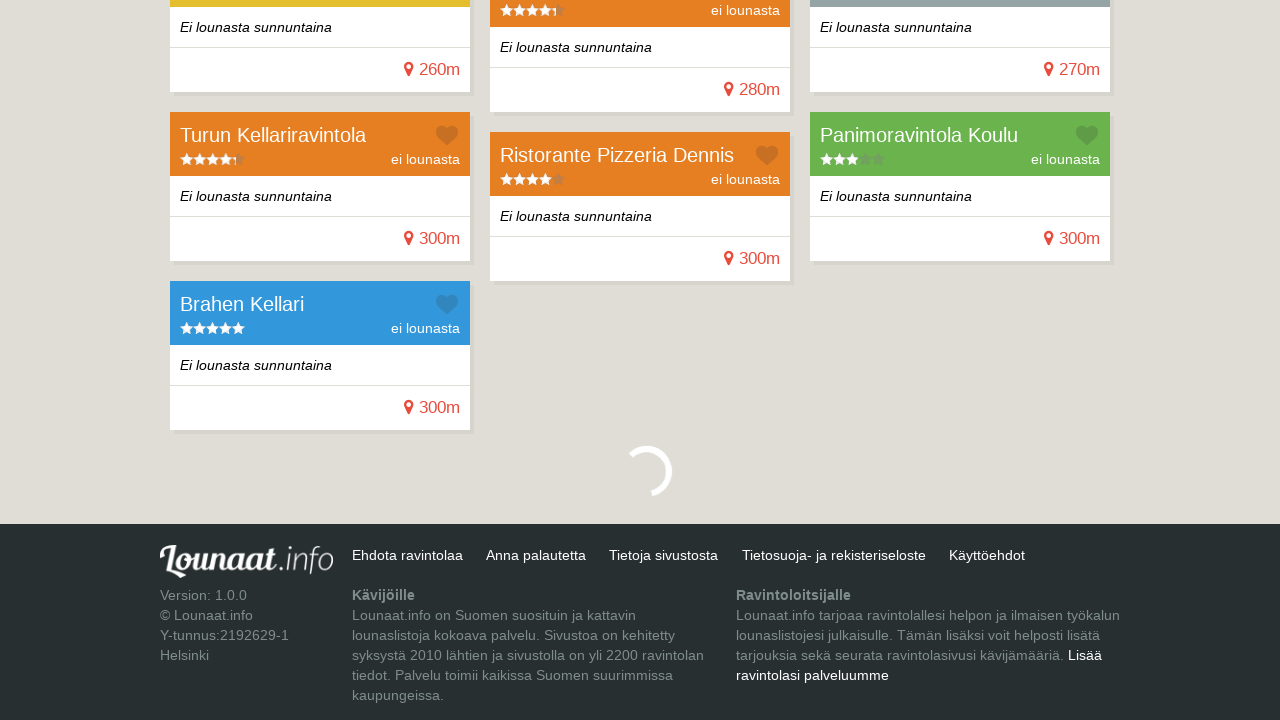

Page reload triggered due to show more button error (iteration 5)
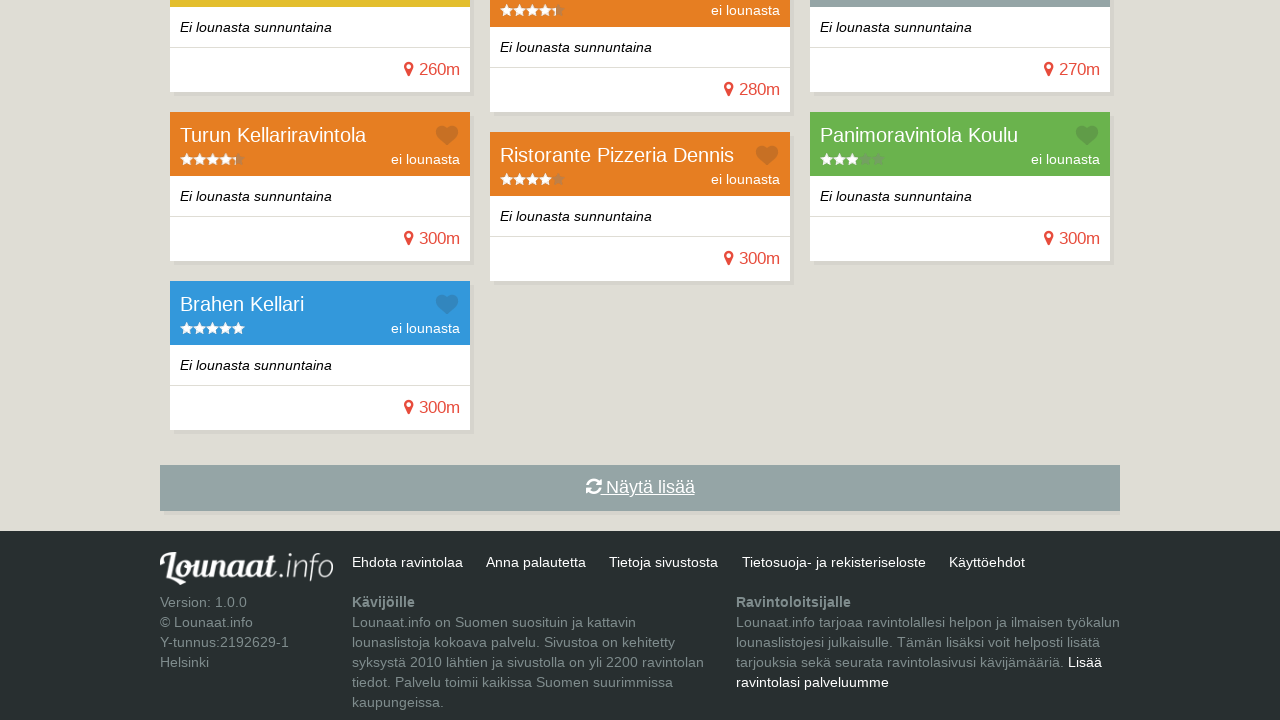

Show more button found after page reload
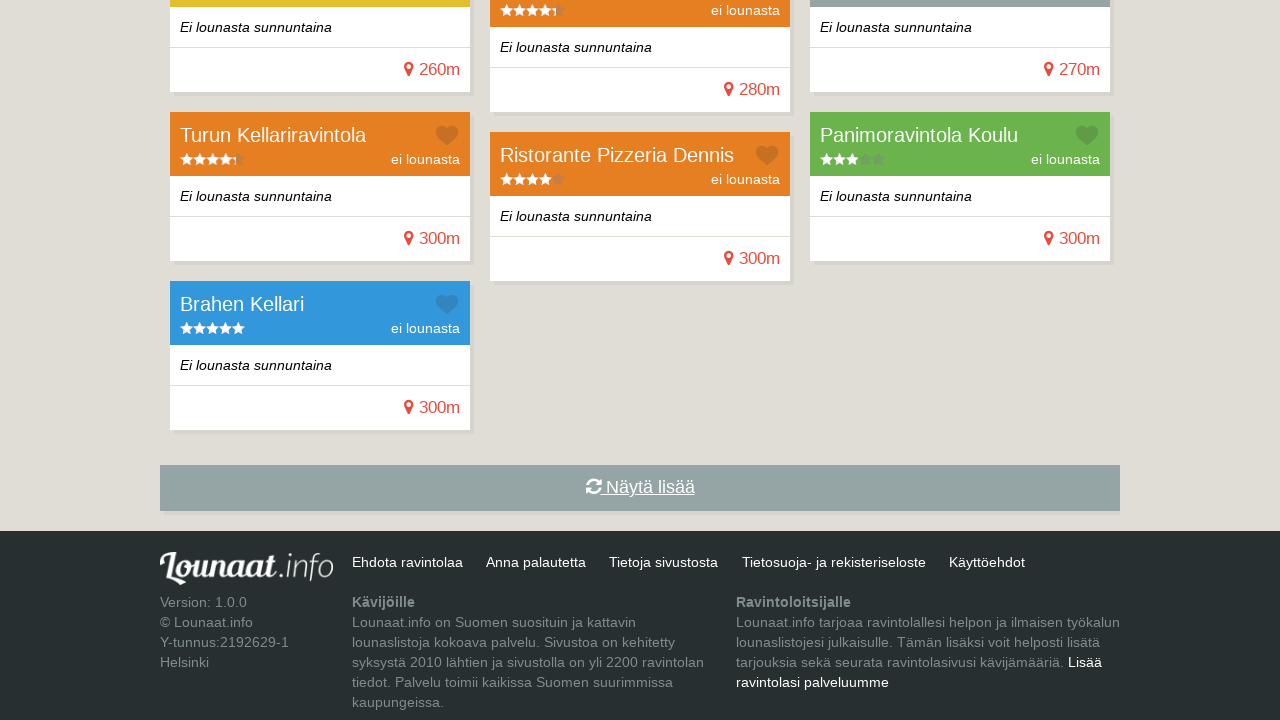

Clicked show more button after page reload at (640, 488) on .button.showmore
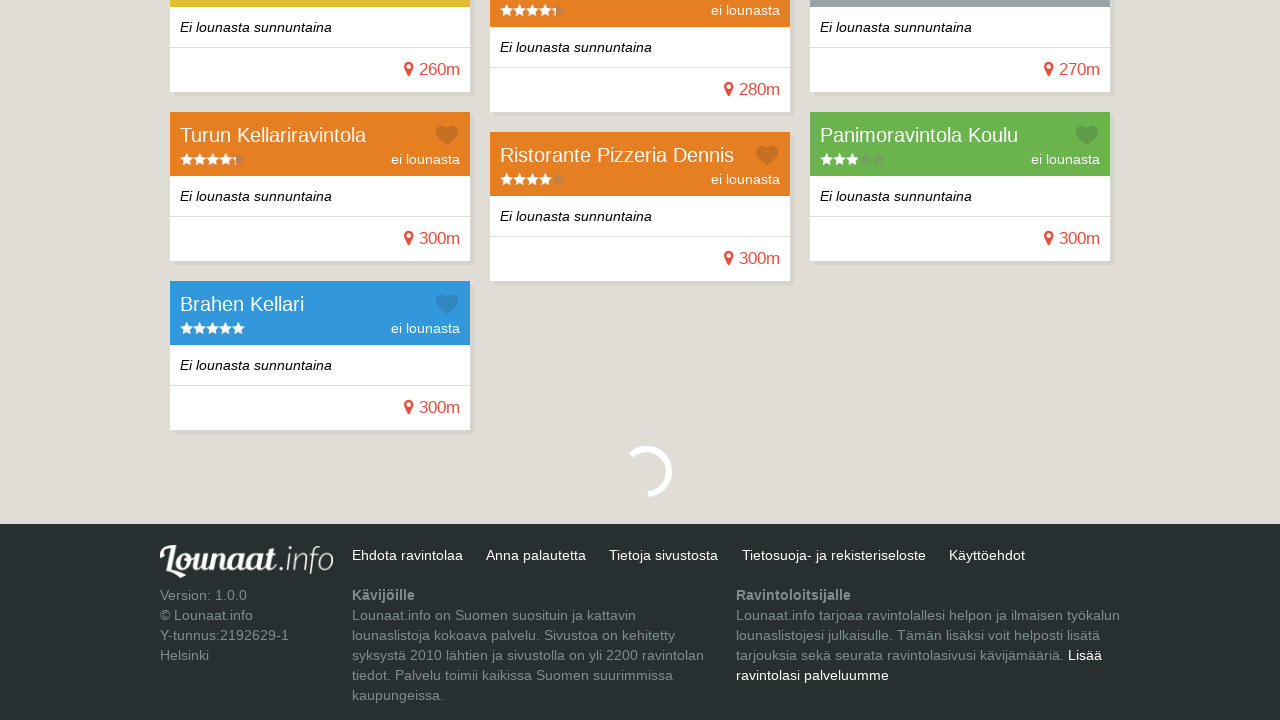

Waited for content to load after reload
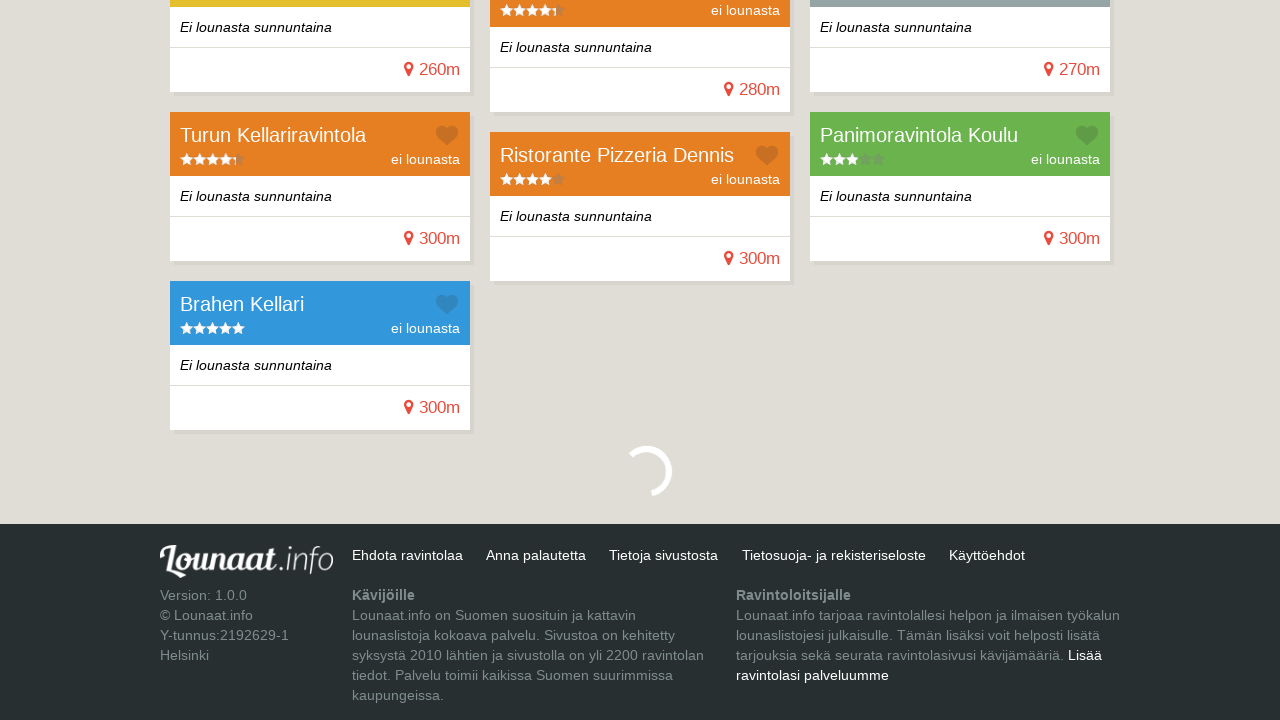

Verified restaurant items are present after all show more clicks
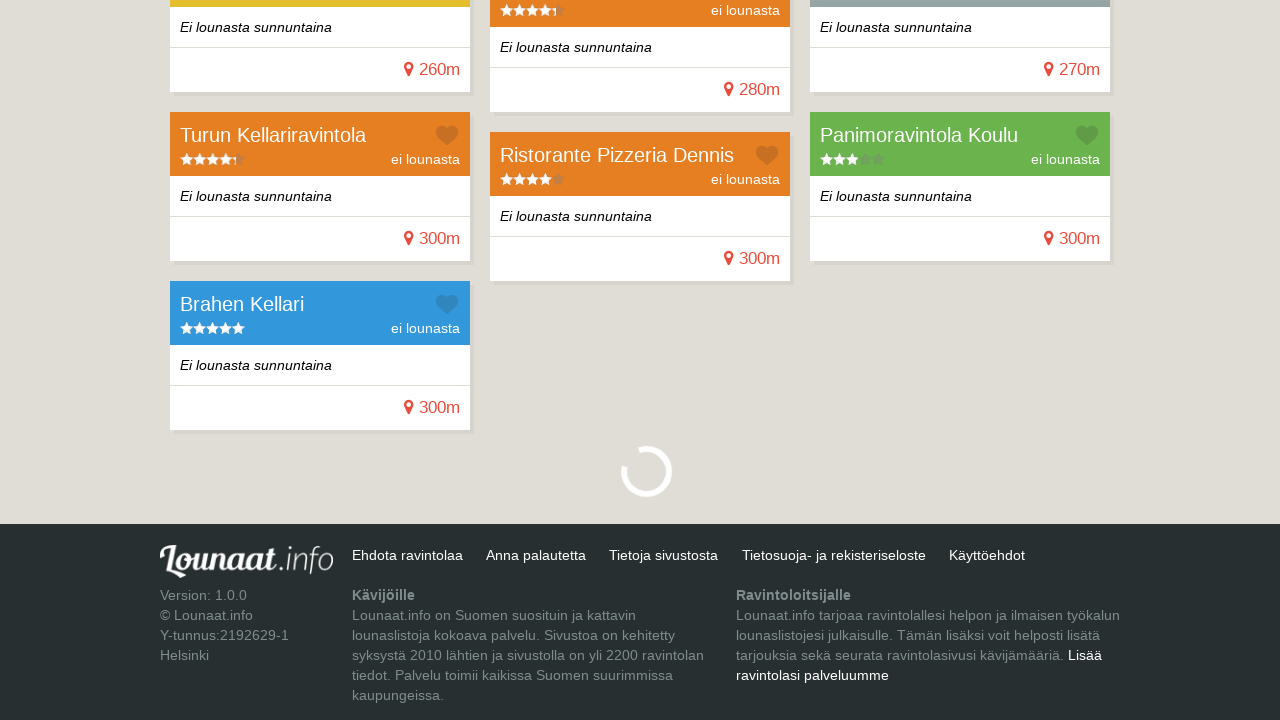

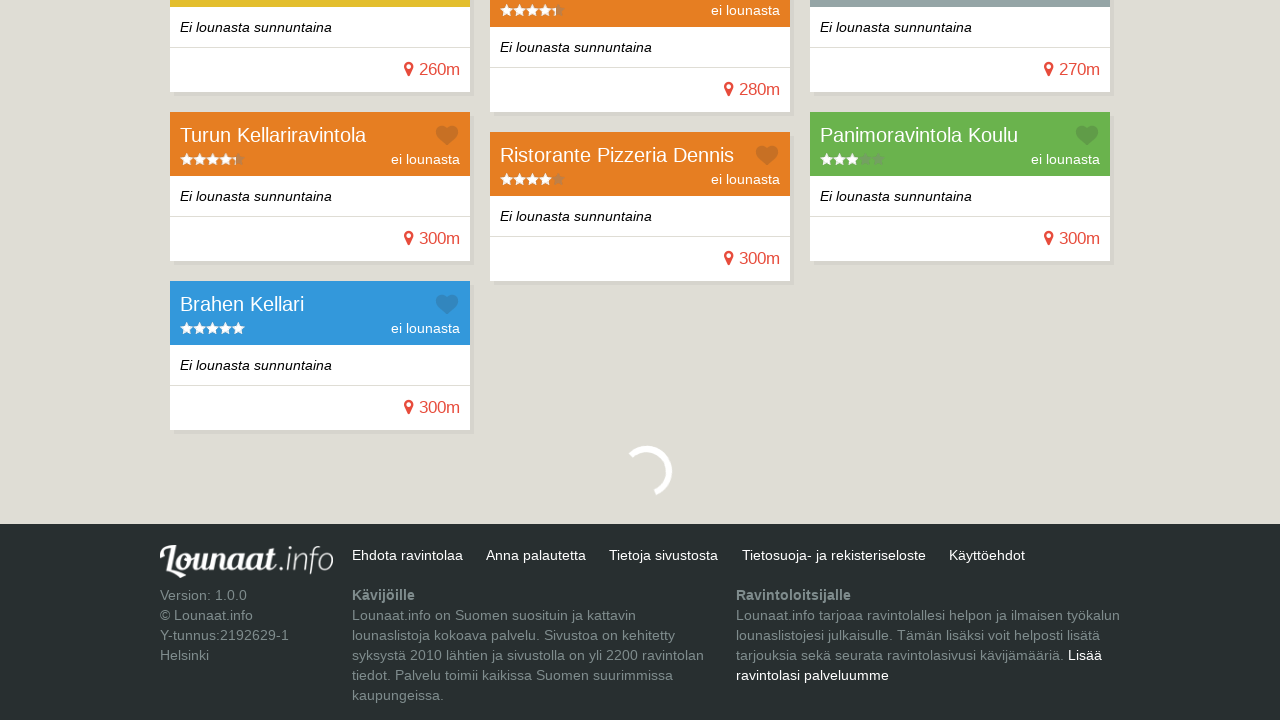